Navigates to the CURA Healthcare demo site and clicks the "Make Appointment" button

Starting URL: https://katalon-demo-cura.herokuapp.com/

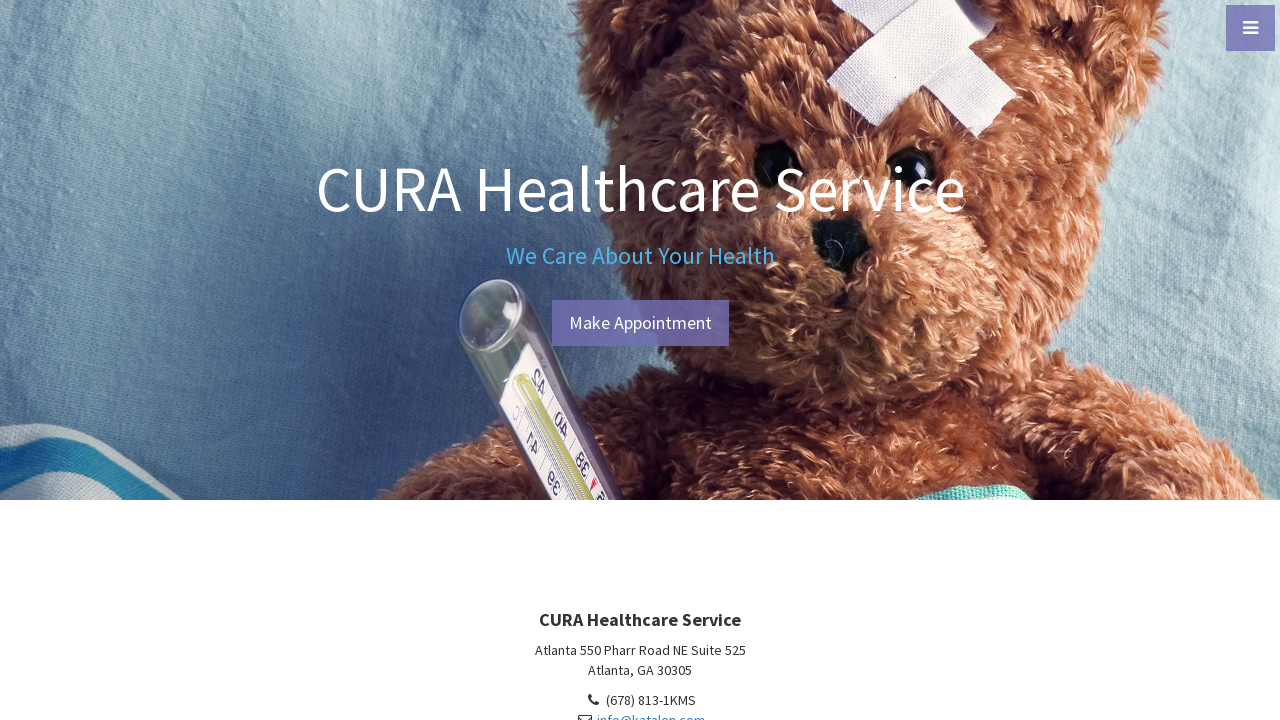

Clicked the 'Make Appointment' button at (640, 323) on a#btn-make-appointment
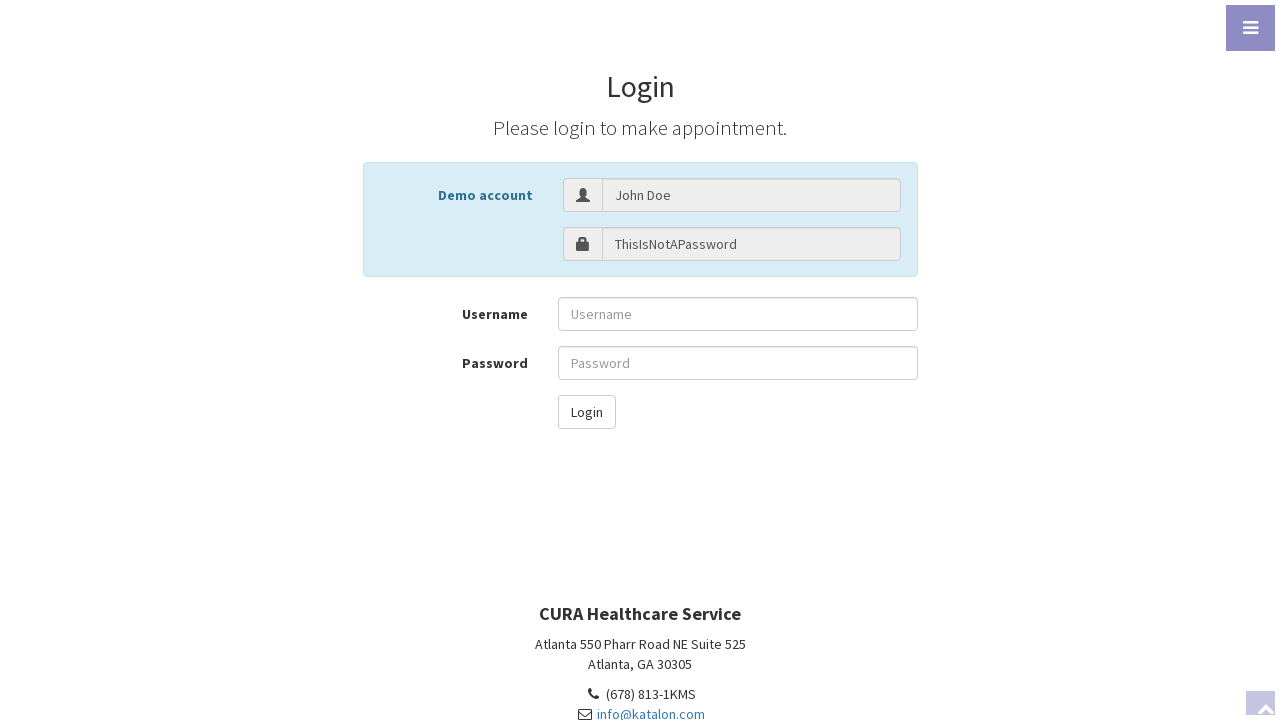

Waited for page to load (networkidle)
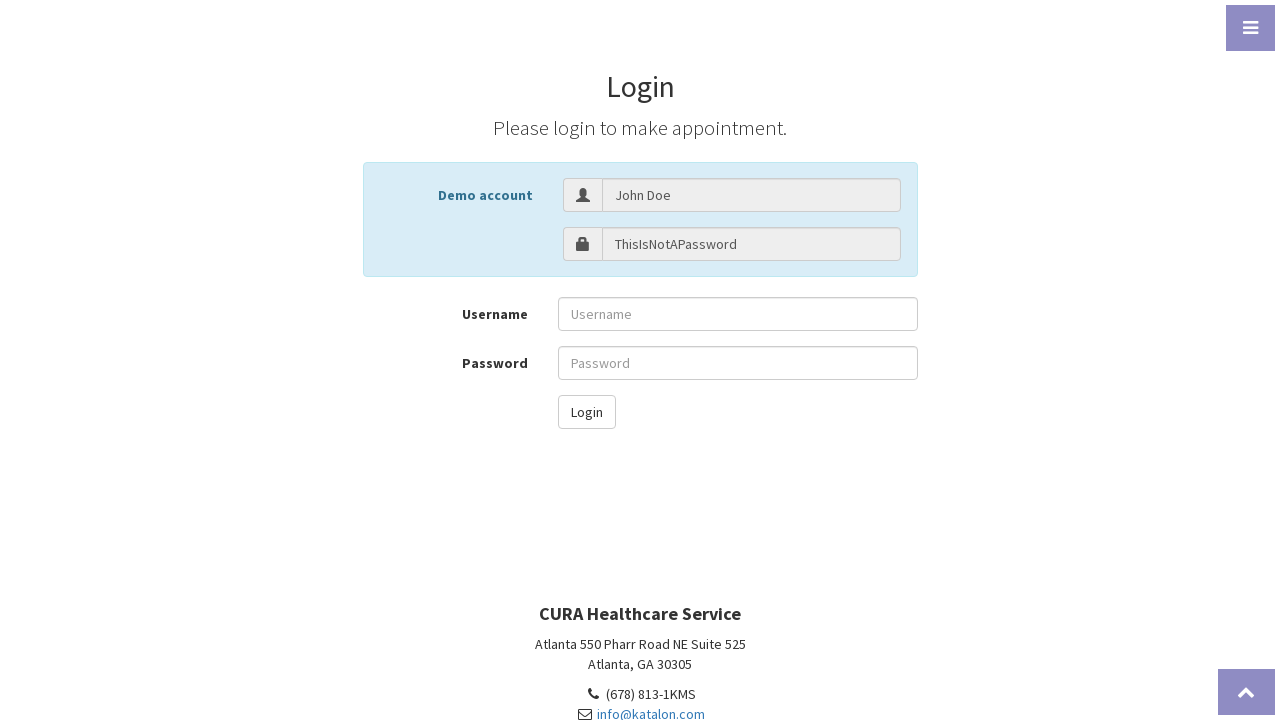

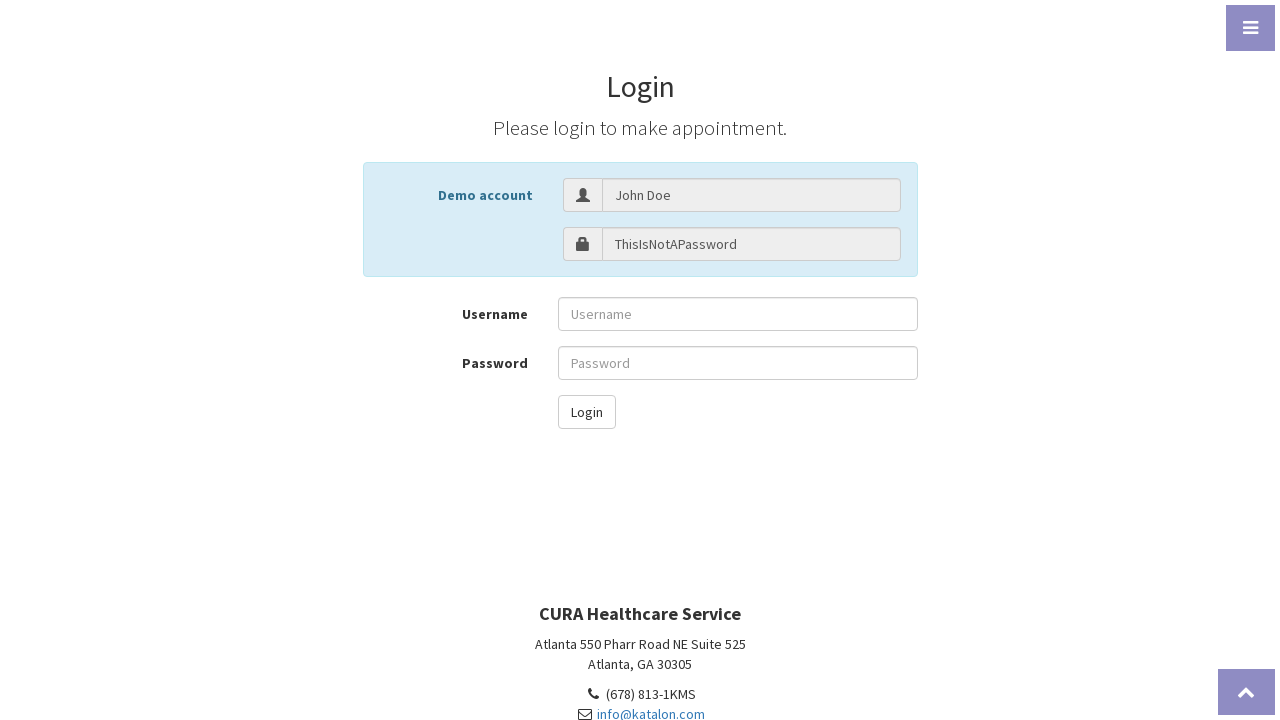